Tests browser window handling by clicking a link that opens a new window, verifying text is present, iterating through all window handles to check titles, and closing the last opened window.

Starting URL: http://the-internet.herokuapp.com/windows

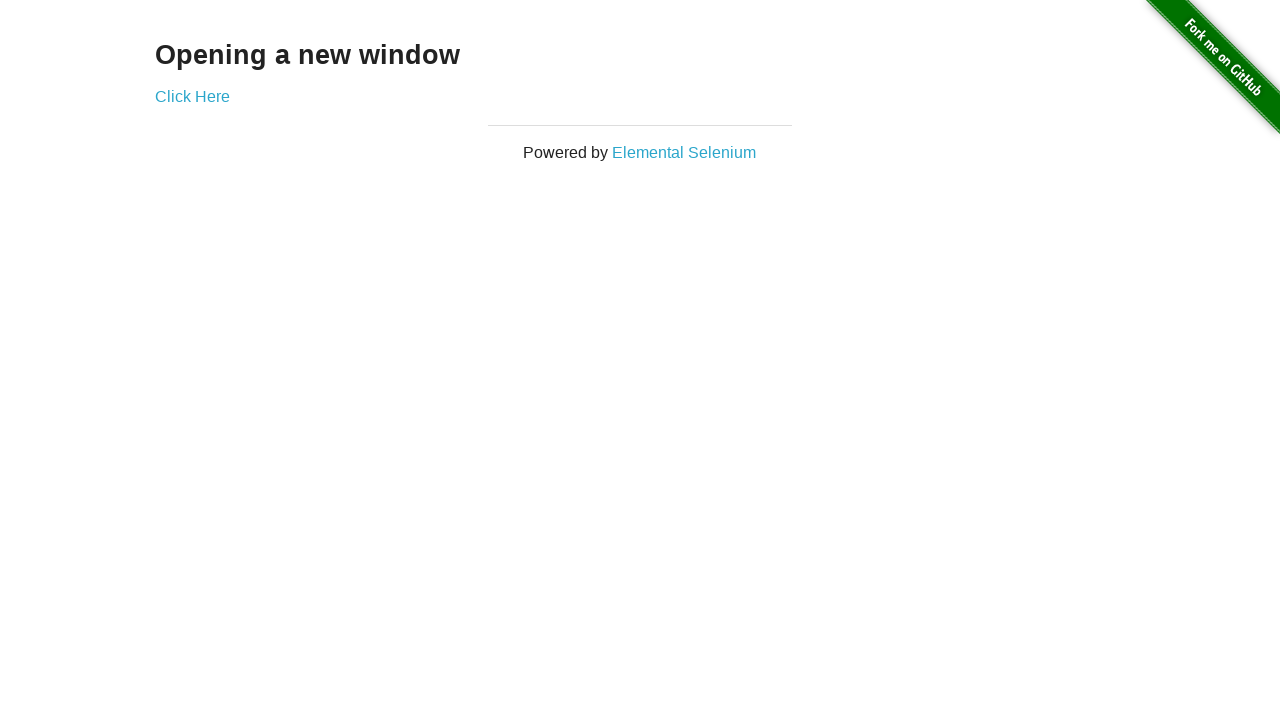

Clicked 'Click Here' link to open new window at (192, 96) on text=Click Here
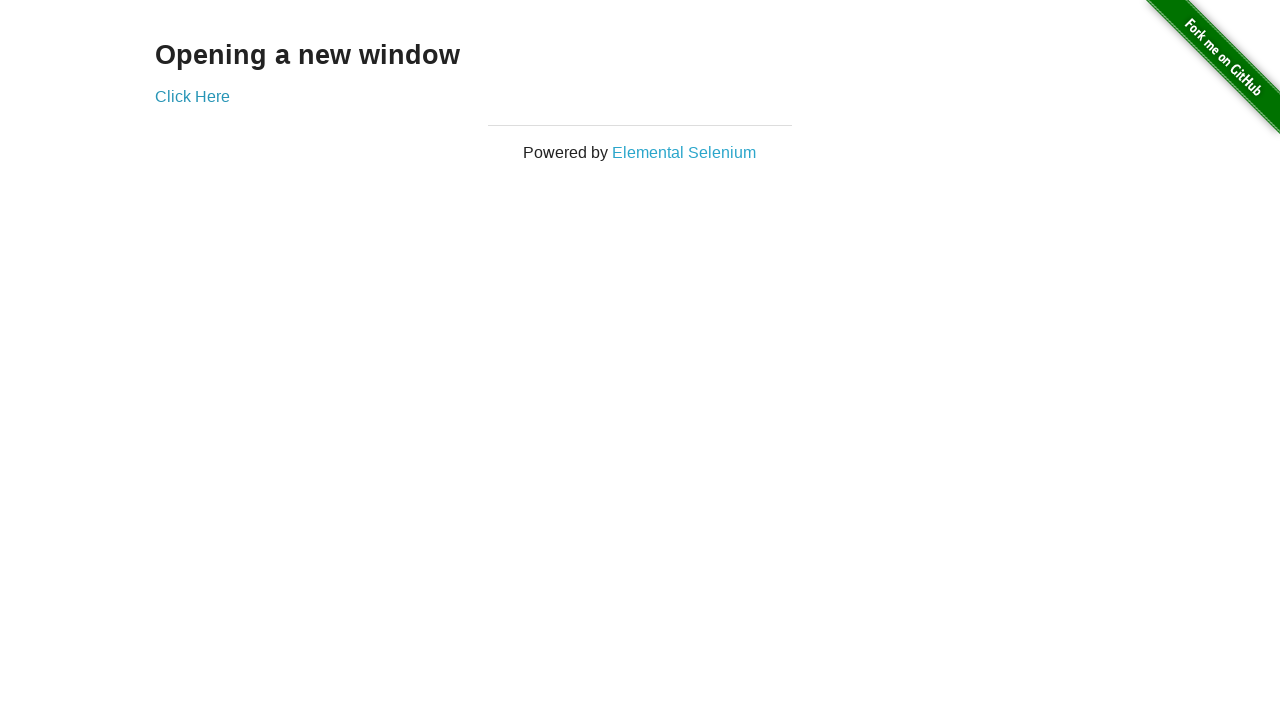

Waited for new window to open
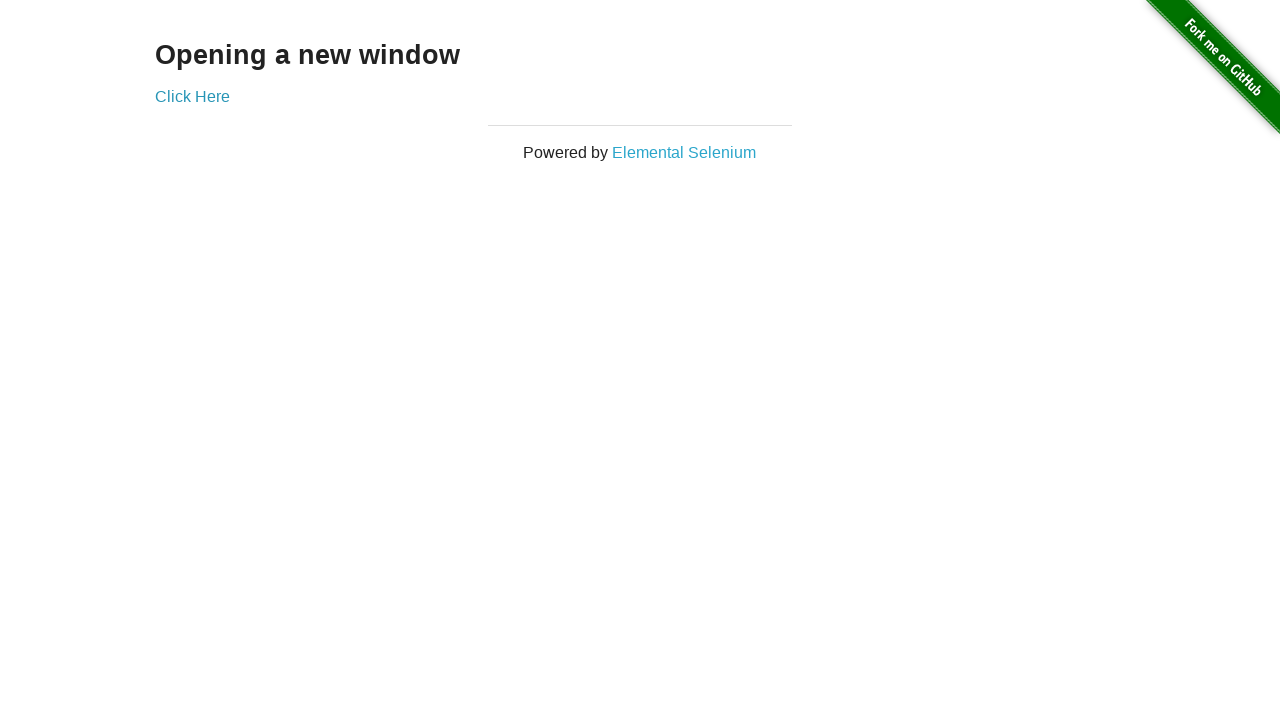

Retrieved all open pages from context
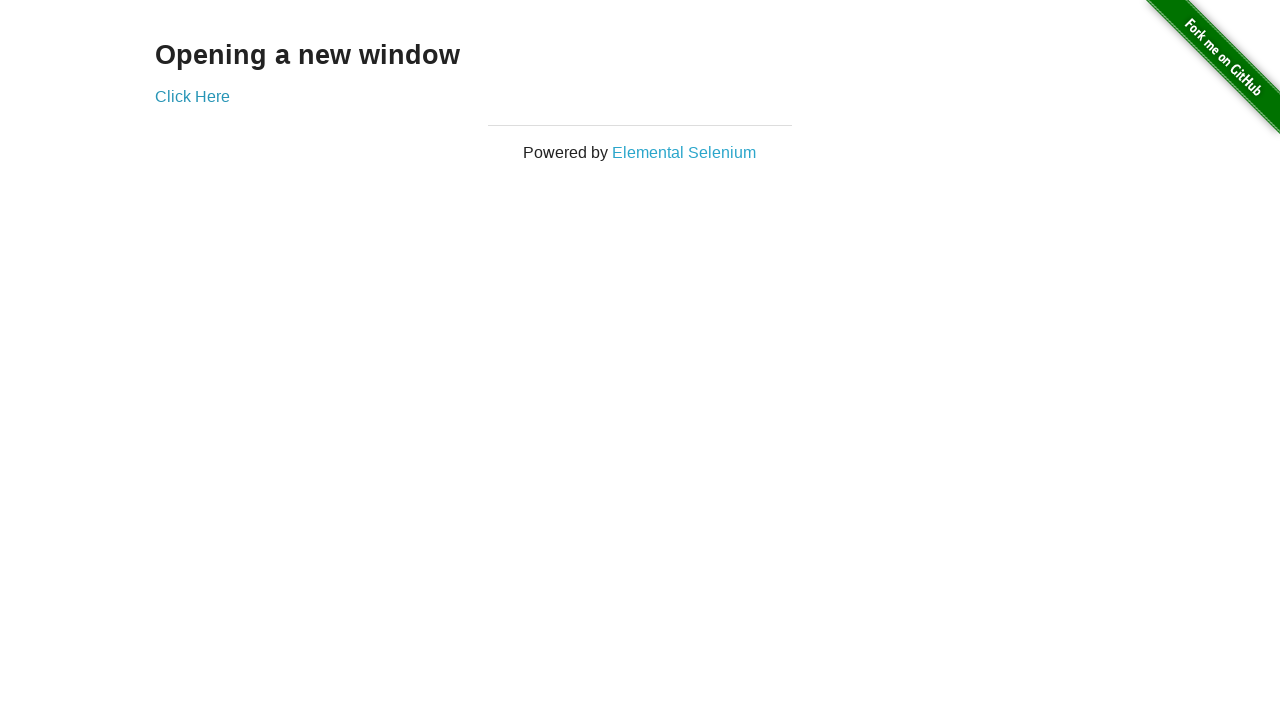

Selected the last opened page (new window)
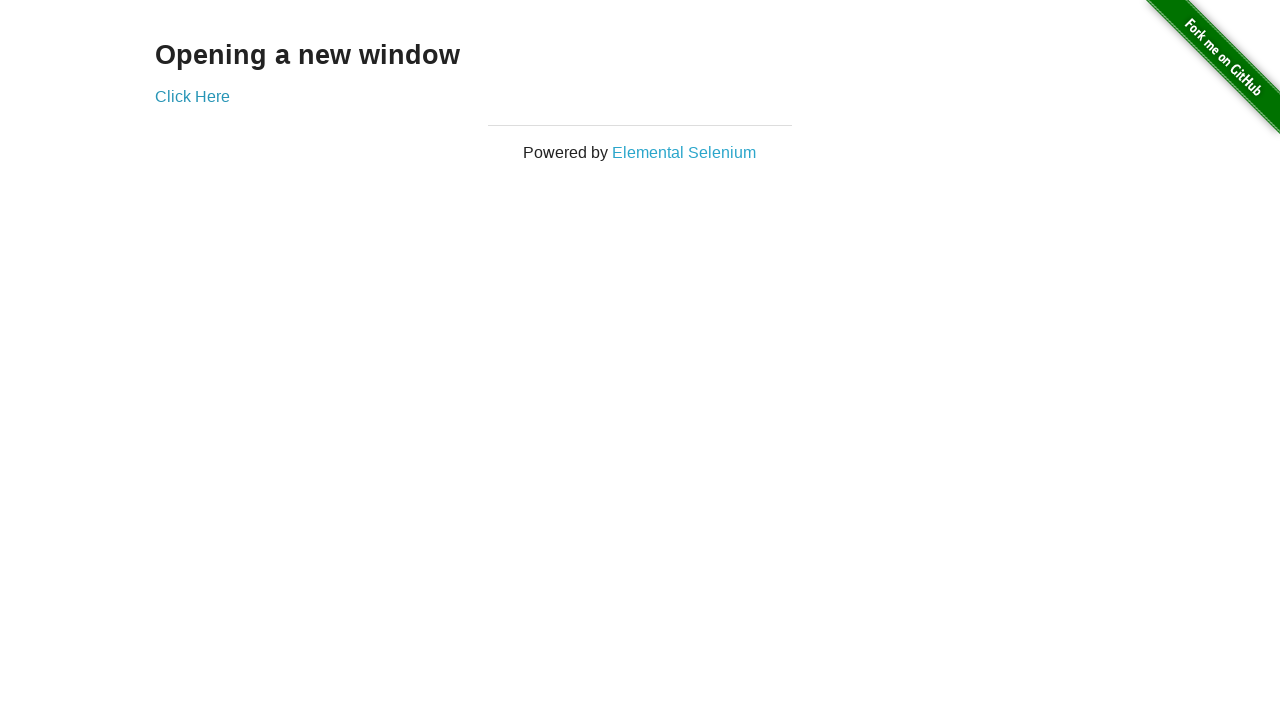

Waited for new window page to load
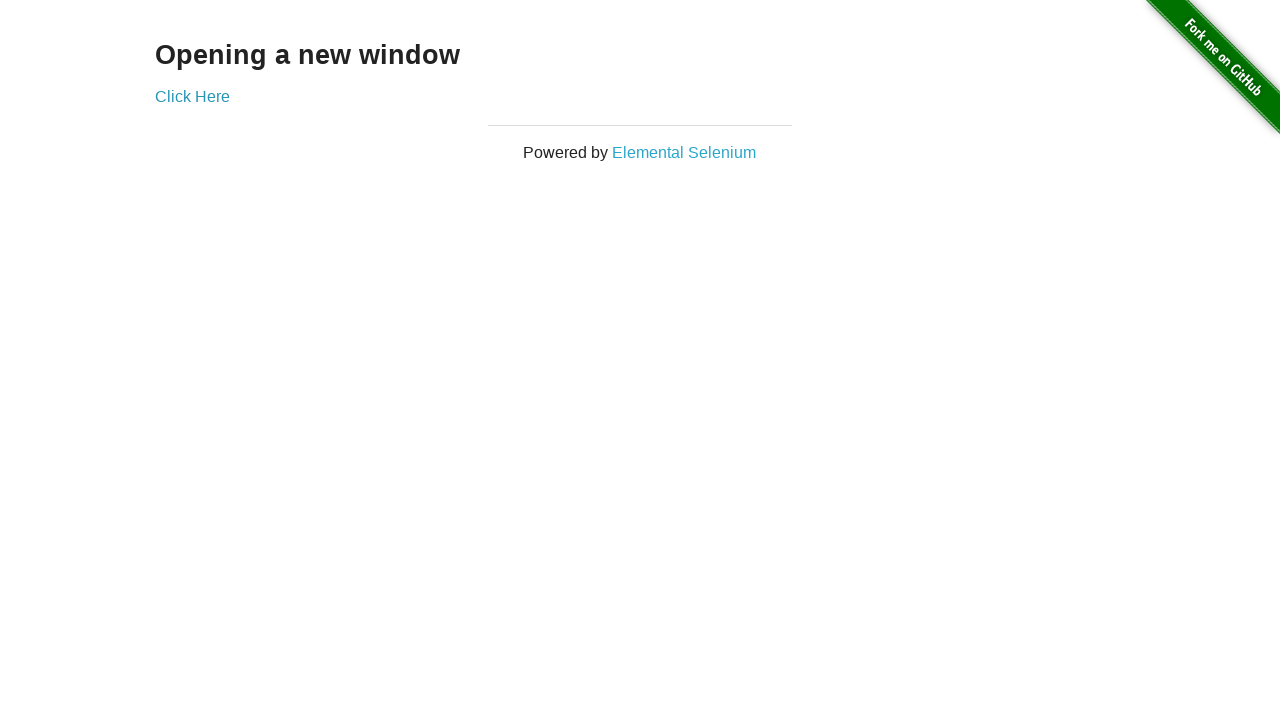

Verified 'New Window' text is present in new window
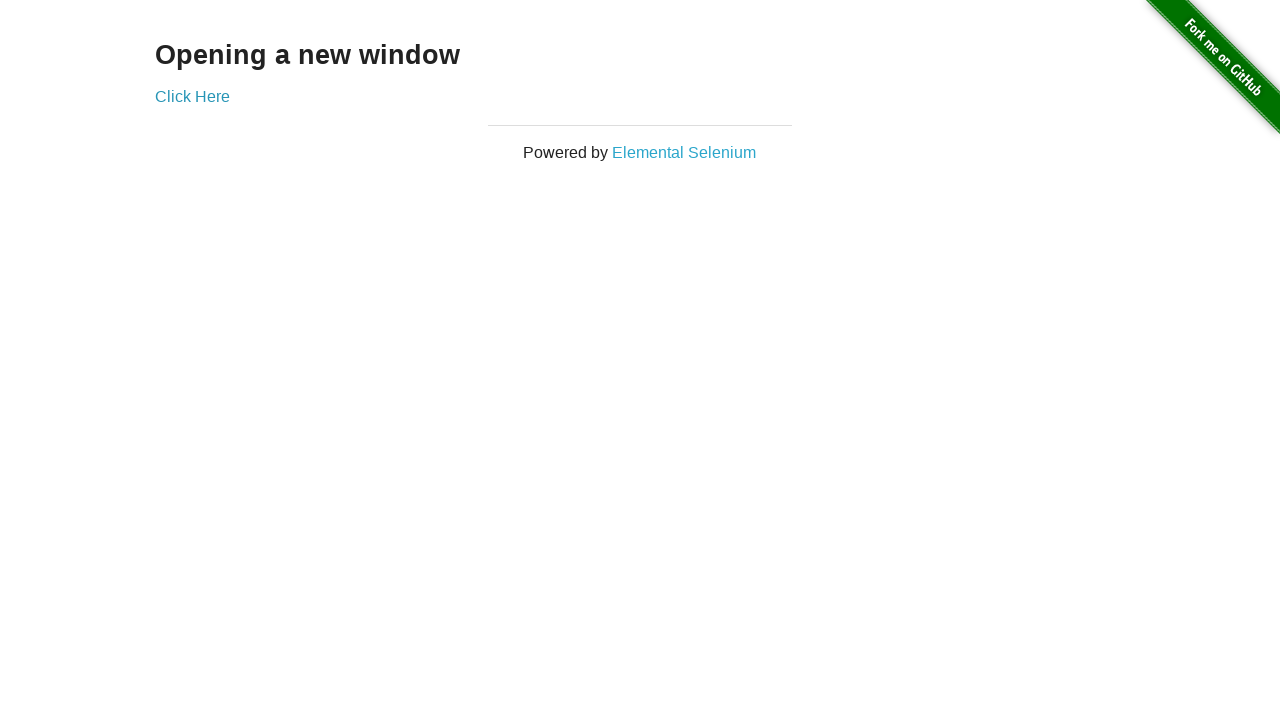

Printed titles of all open windows
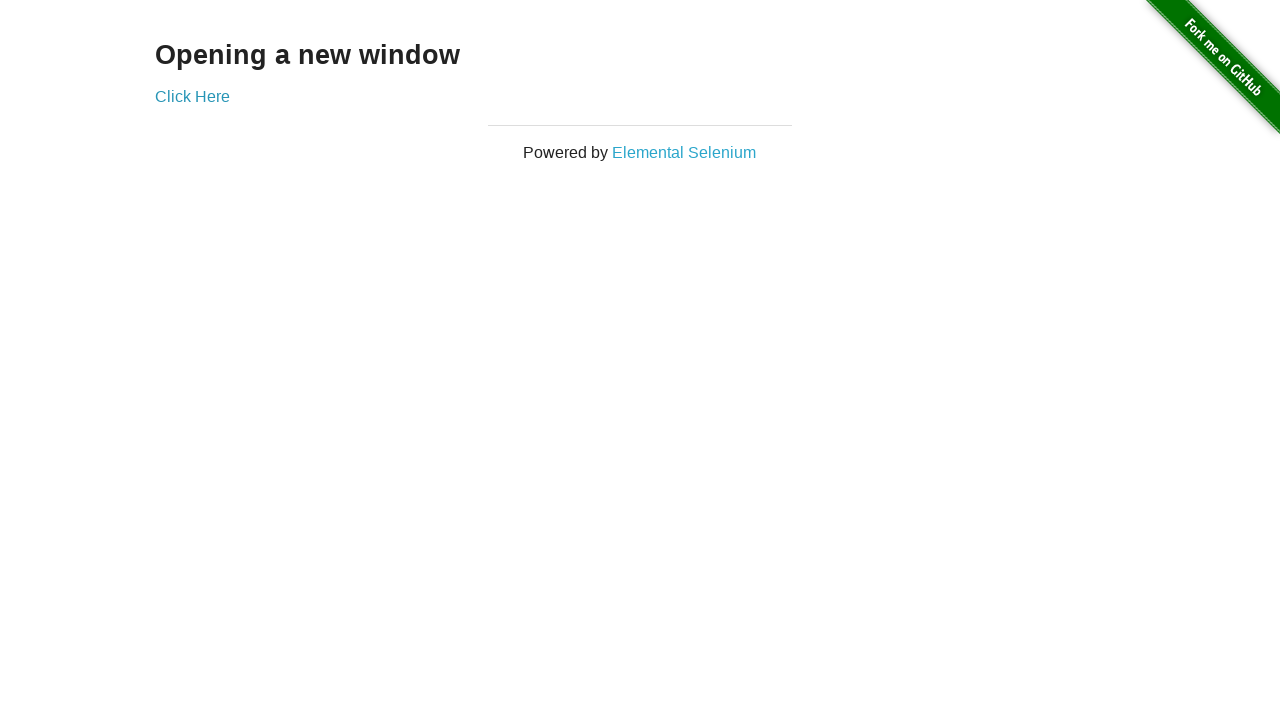

Closed the last opened window
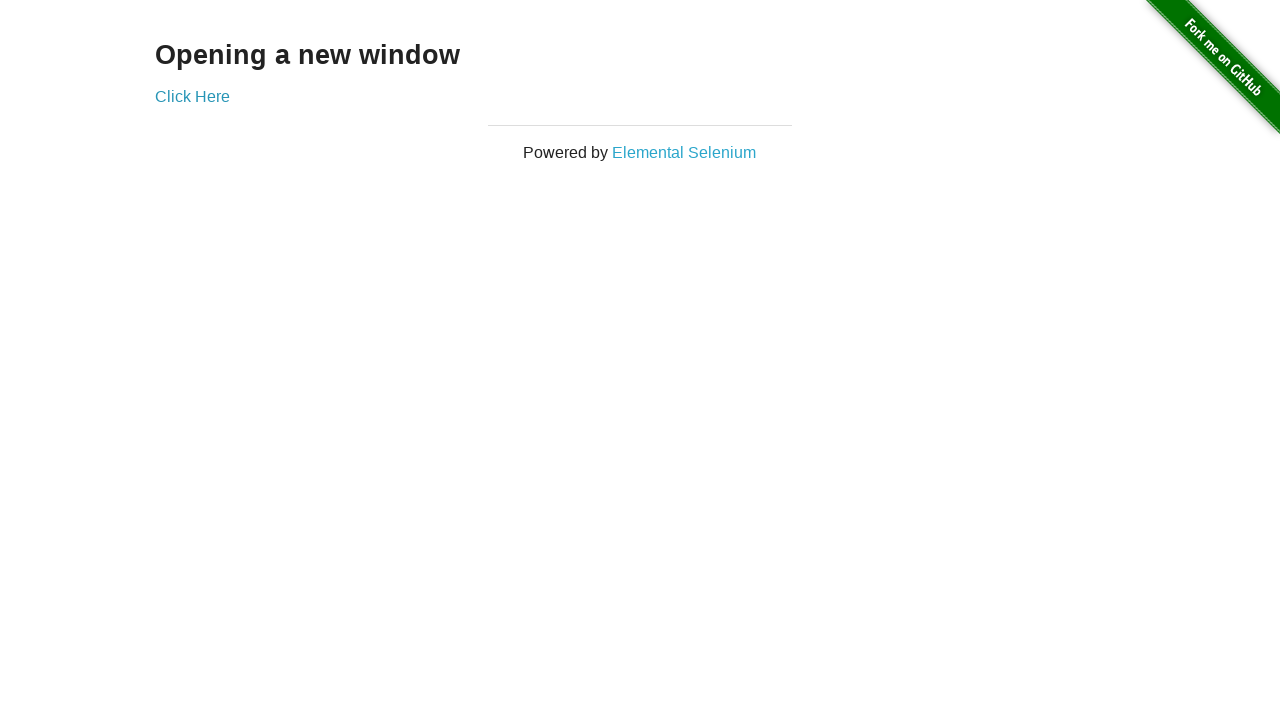

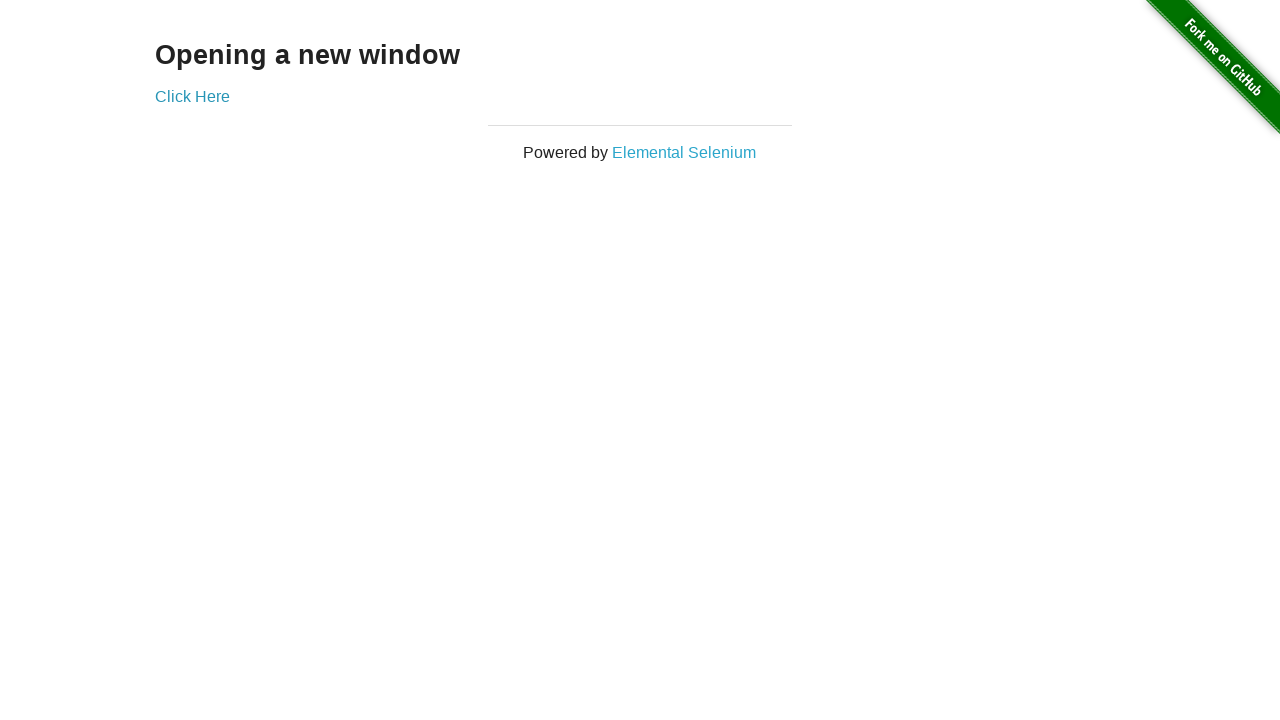